Tests number input field by pressing arrow up key and verifying the value increments to 1.

Starting URL: http://the-internet.herokuapp.com/inputs

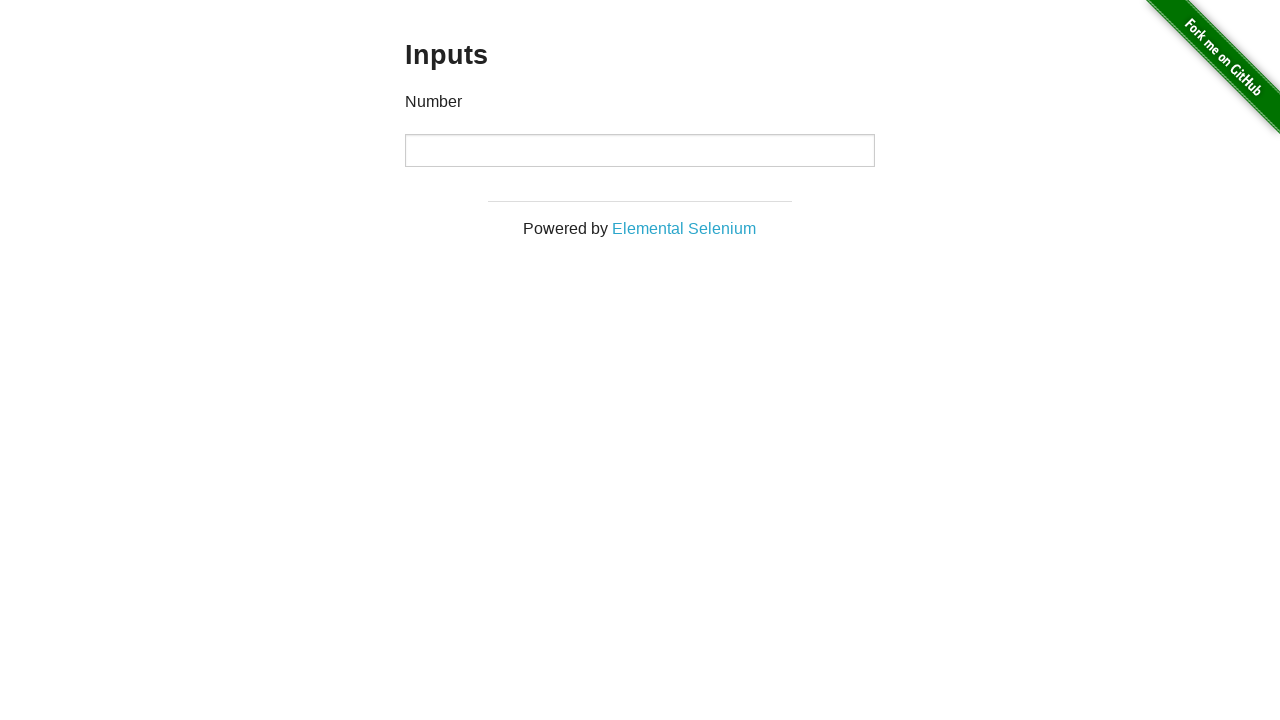

Navigated to the inputs test page
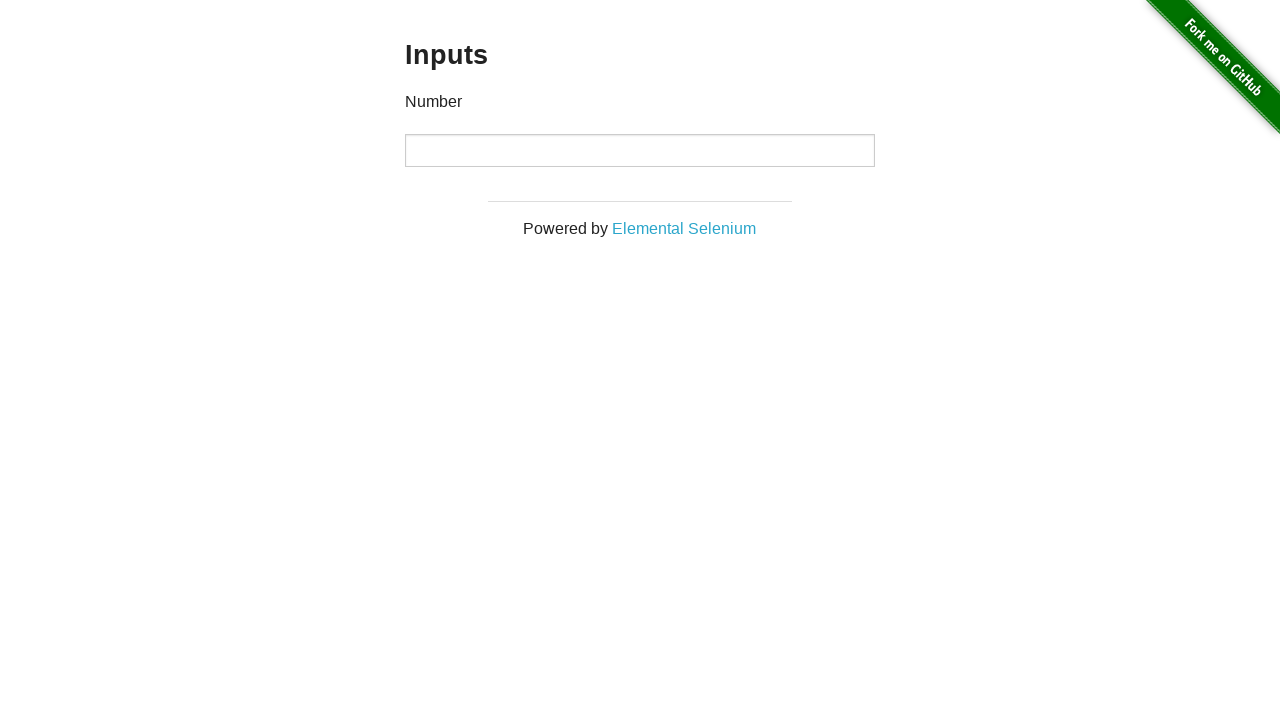

Located the number input field
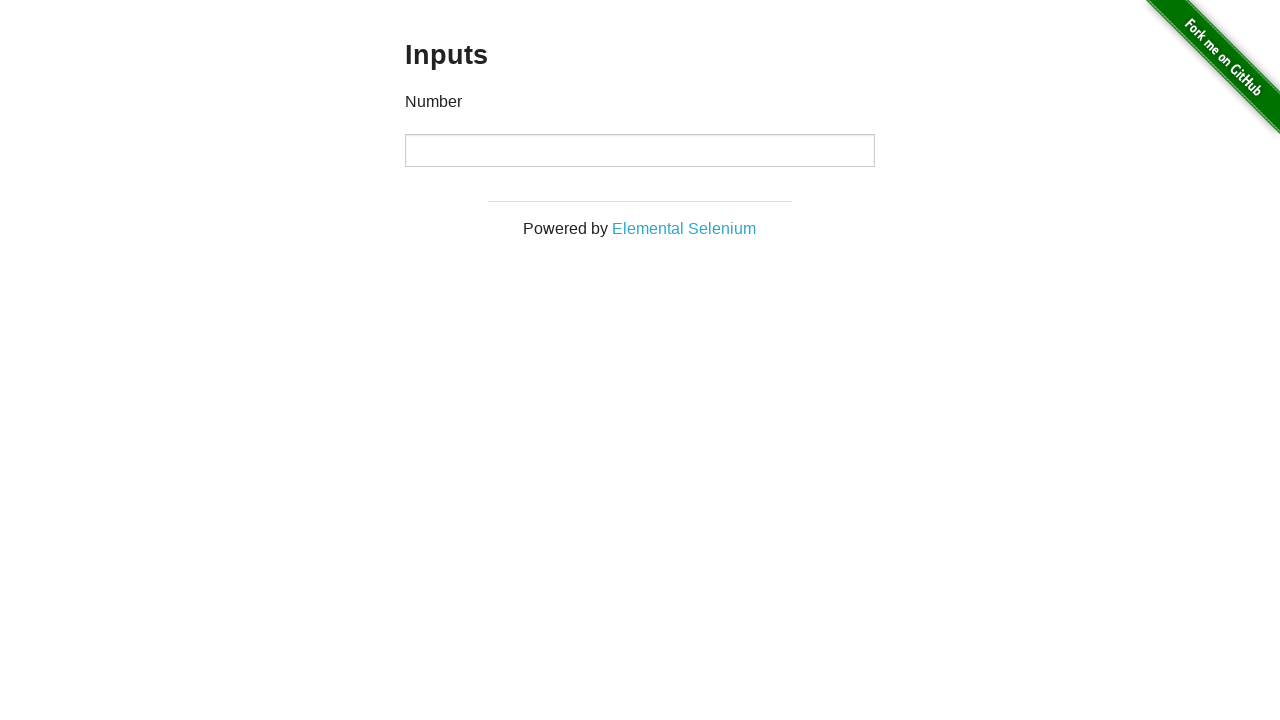

Pressed ArrowUp key in the number input field on input[type='number']
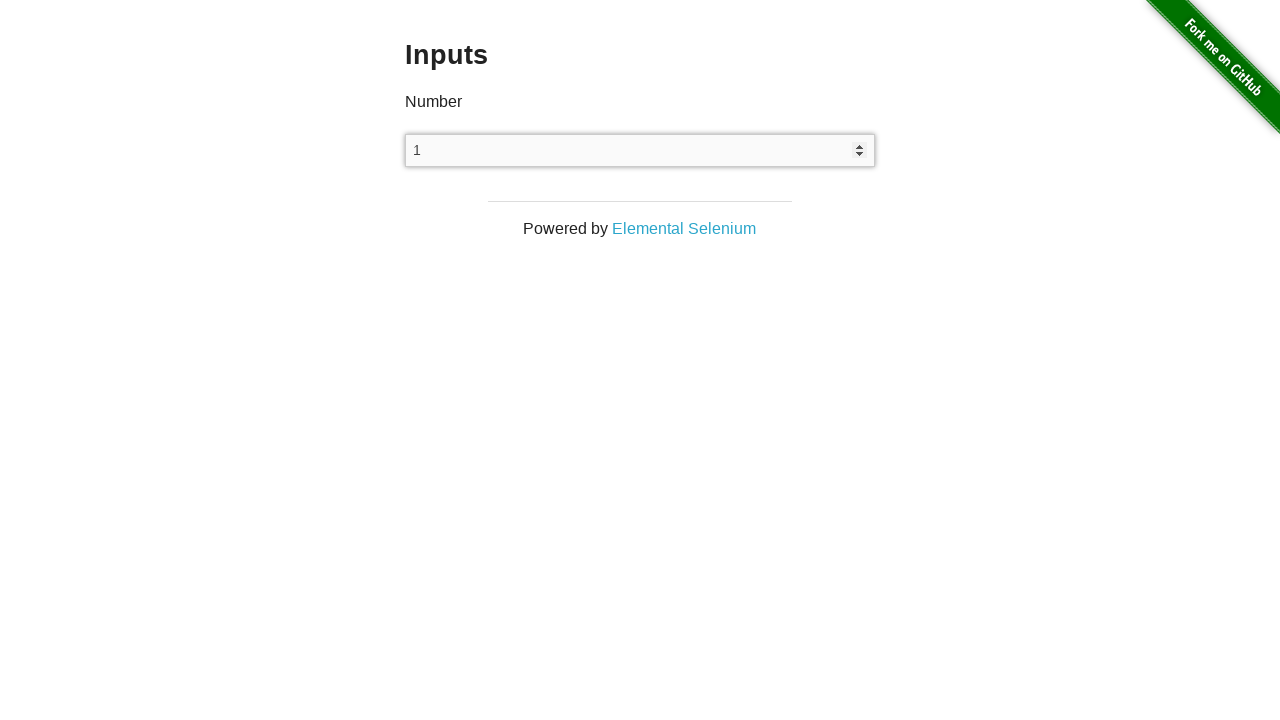

Retrieved the input field value
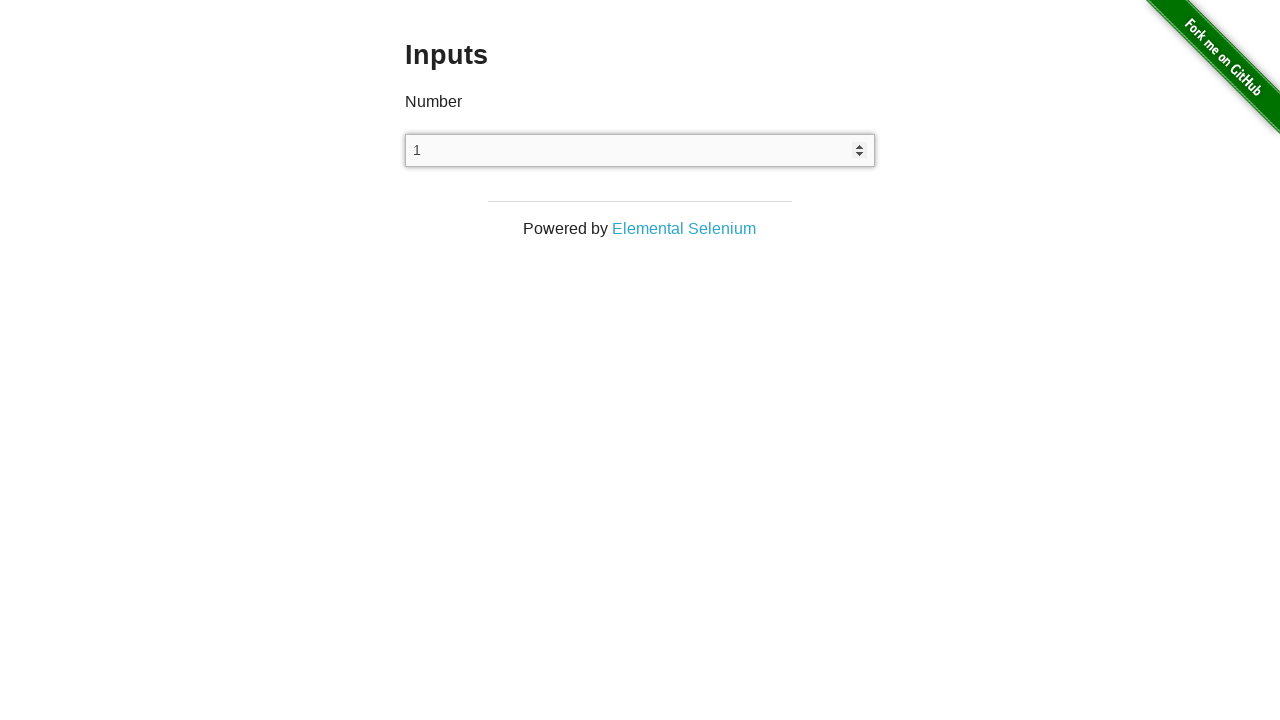

Verified that the input value incremented to 1
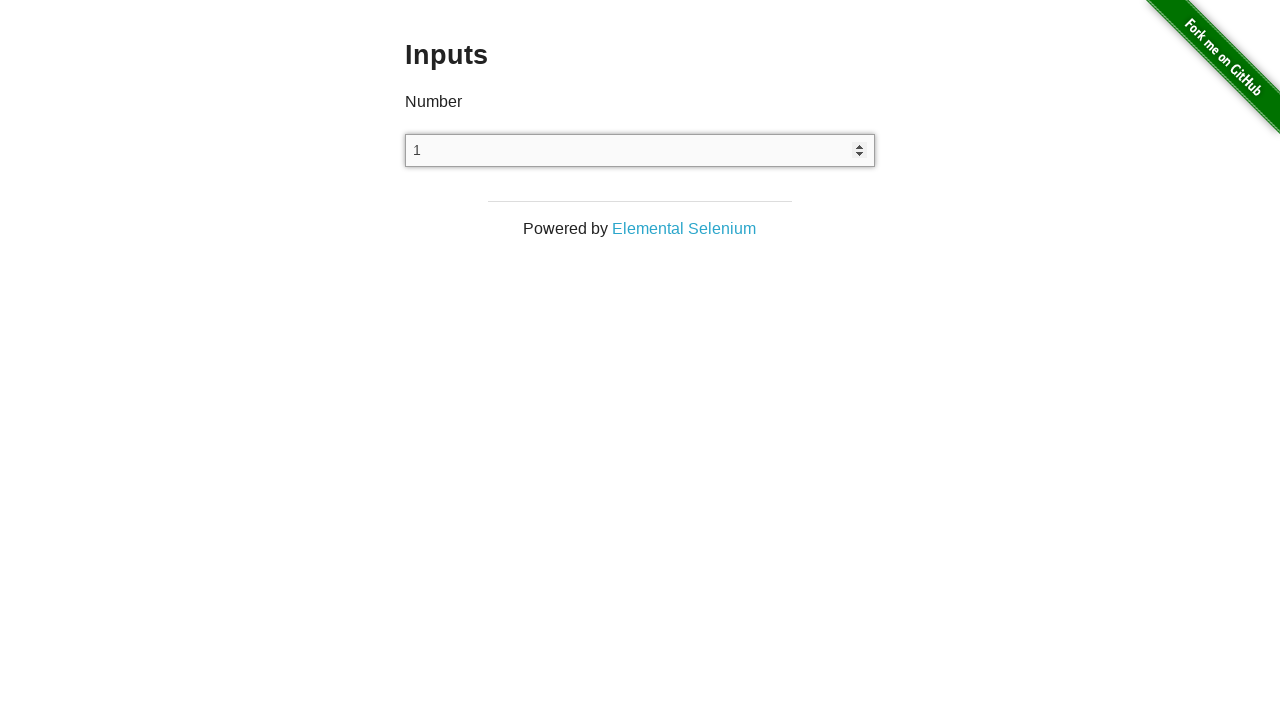

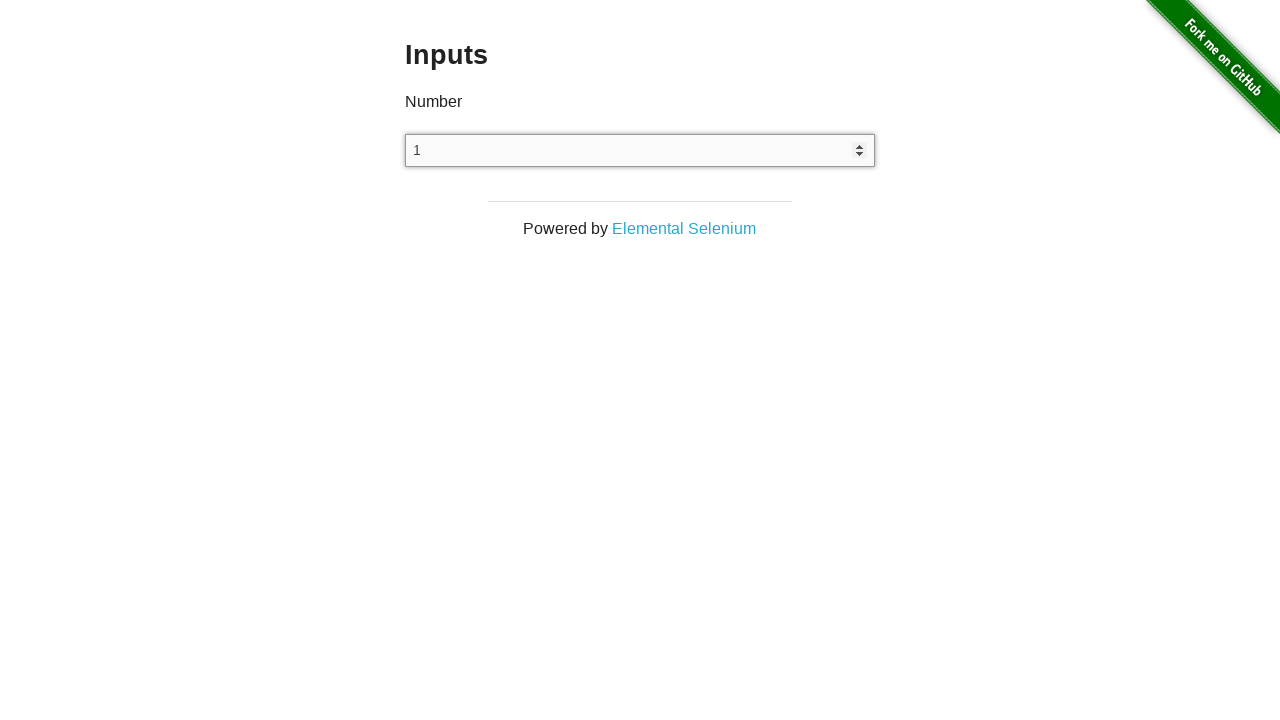